Tests browser window handling by clicking a link that opens a new window, then switches to the new window to verify it contains expected content, and switches back to the parent window.

Starting URL: https://the-internet.herokuapp.com/windows

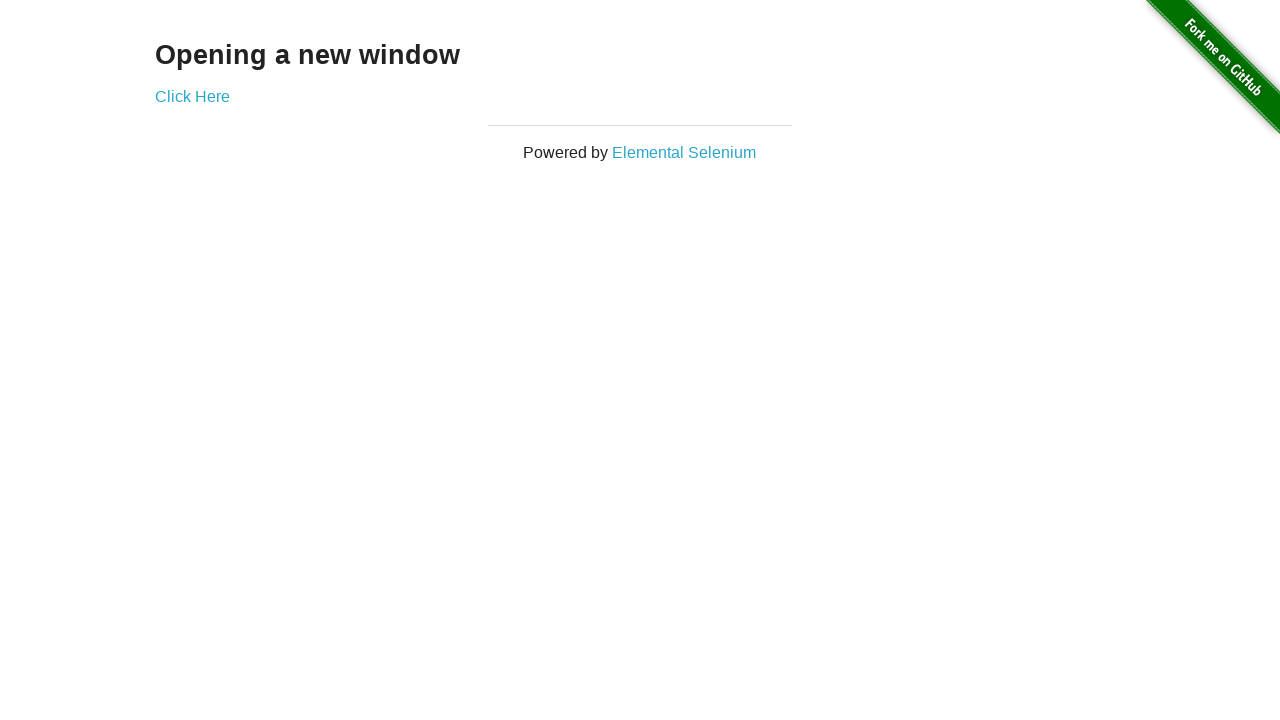

Stored reference to original page
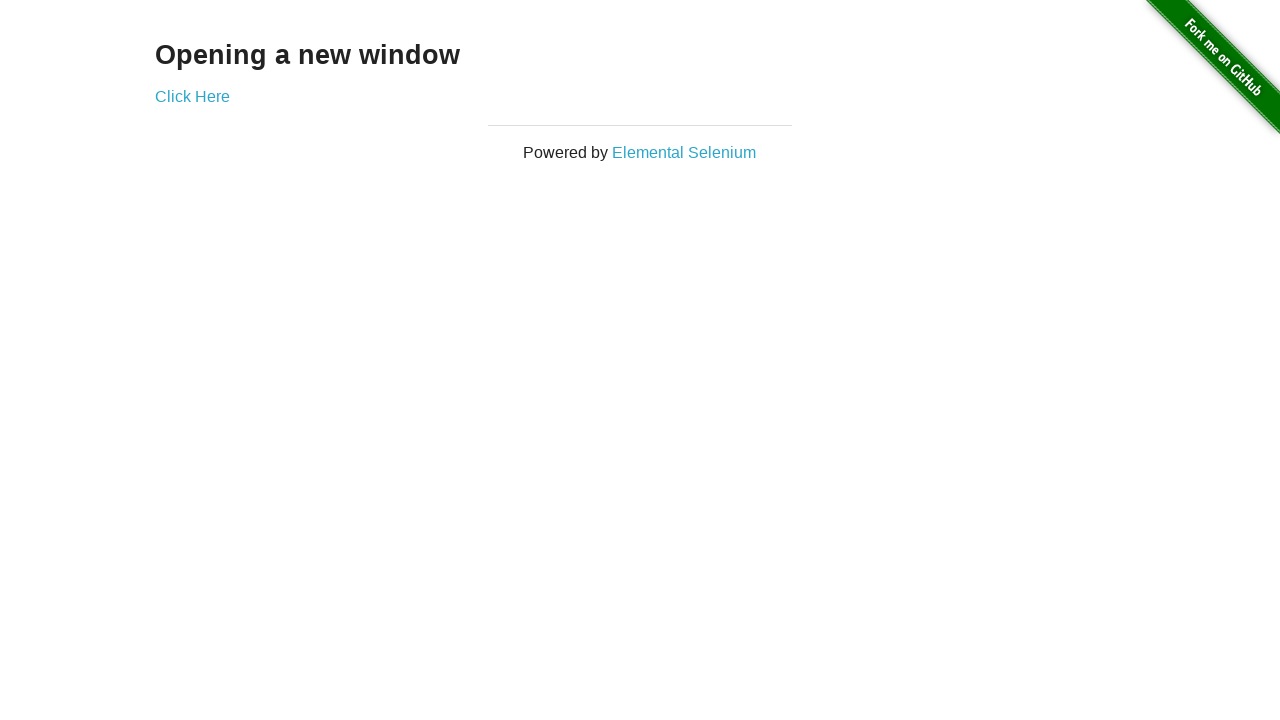

Clicked 'Click Here' link to open new window at (192, 96) on text=Click Here
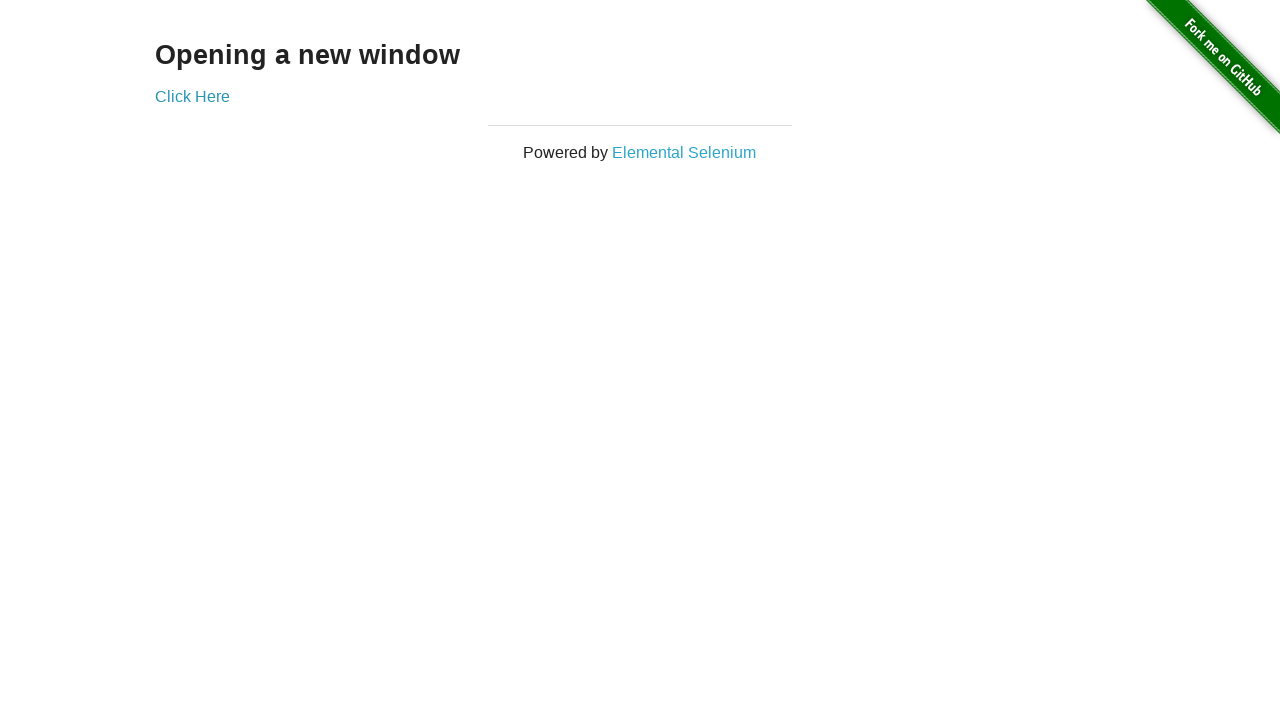

Obtained reference to new popup window
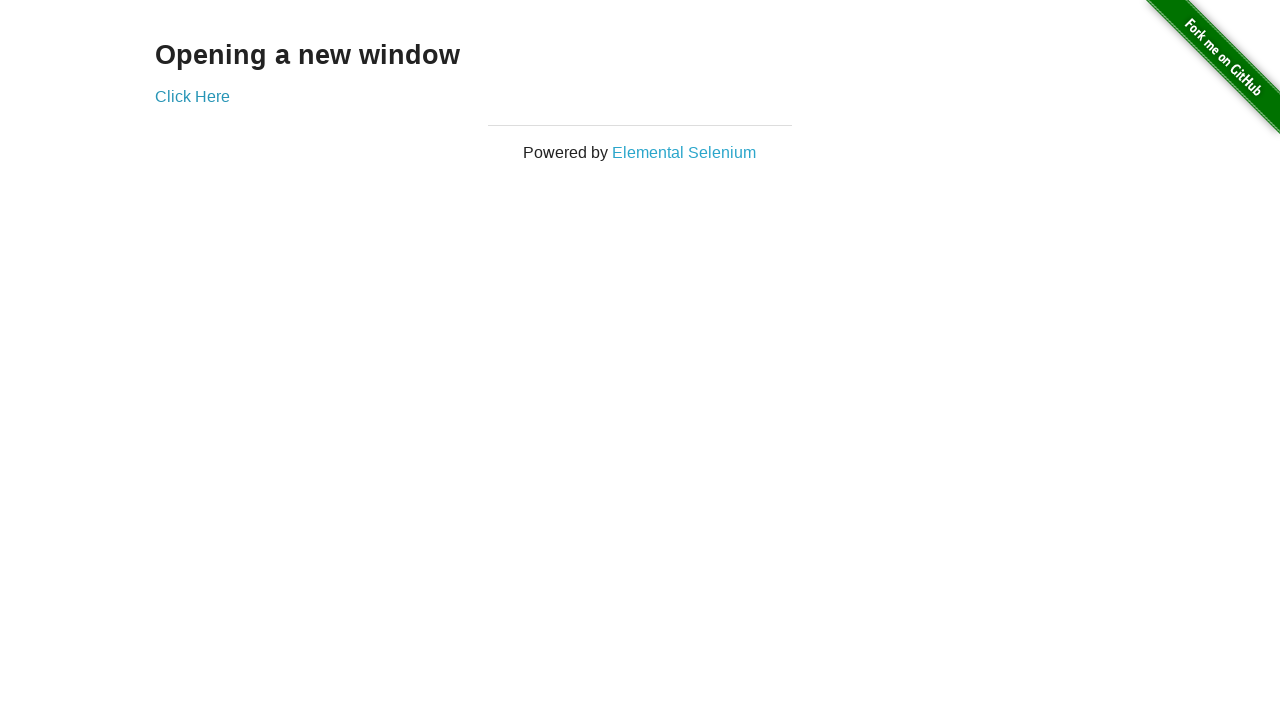

New window finished loading
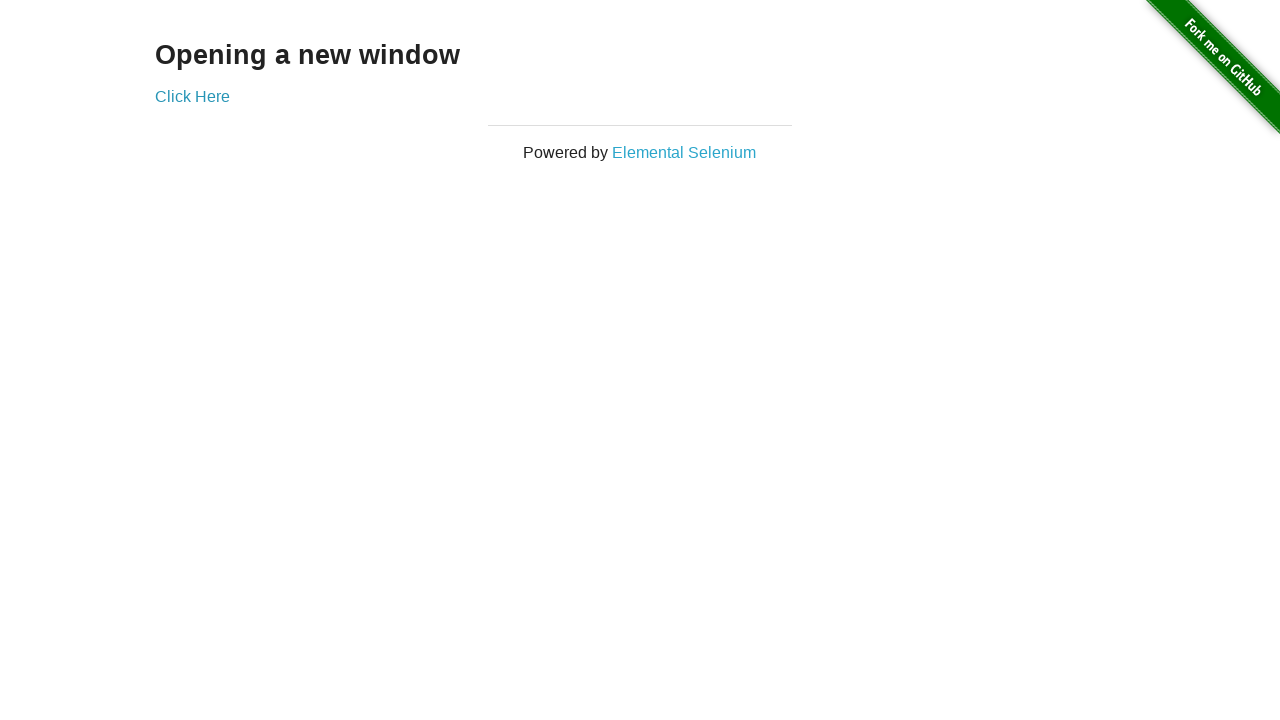

Verified new window contains 'New Window' text
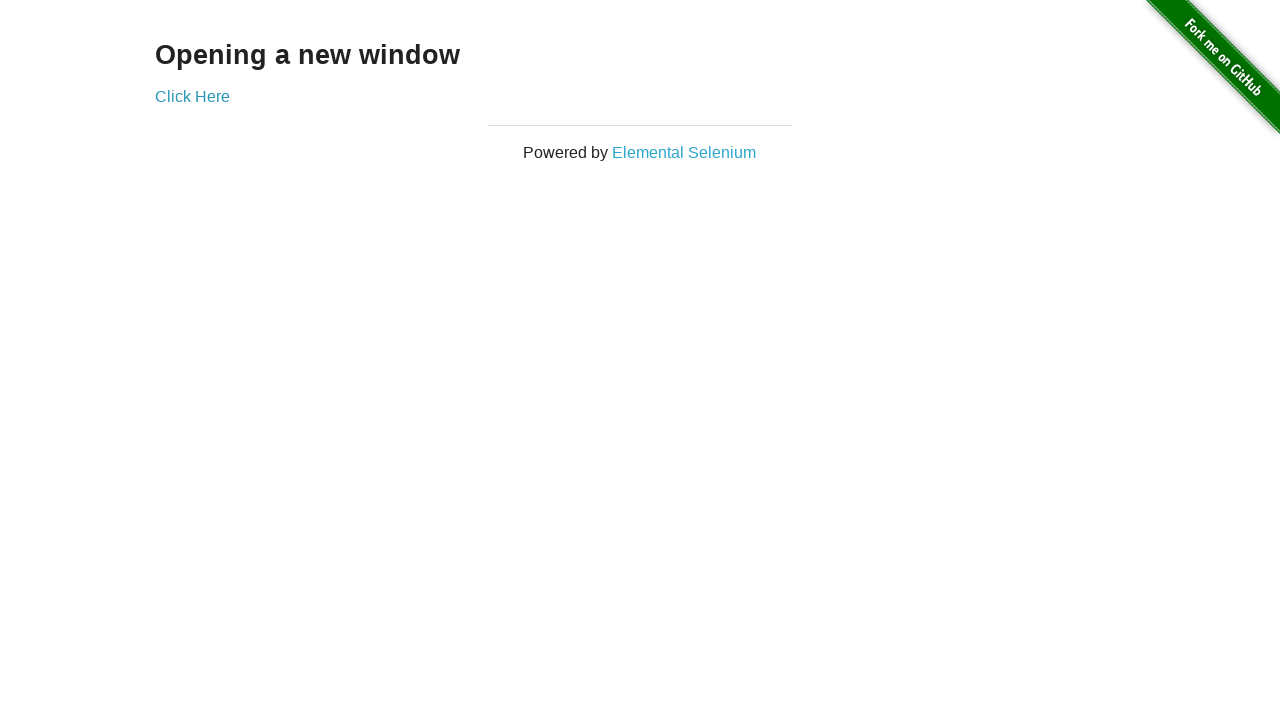

Switched back to original window
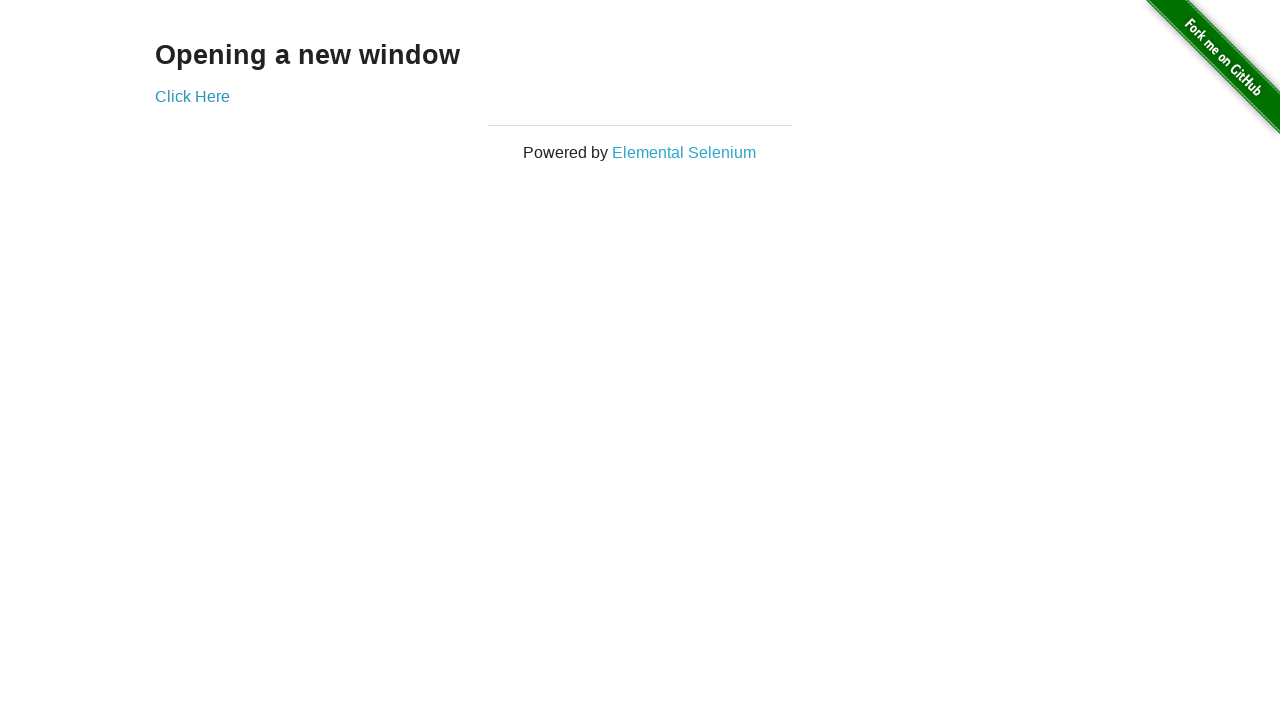

Closed the new popup window
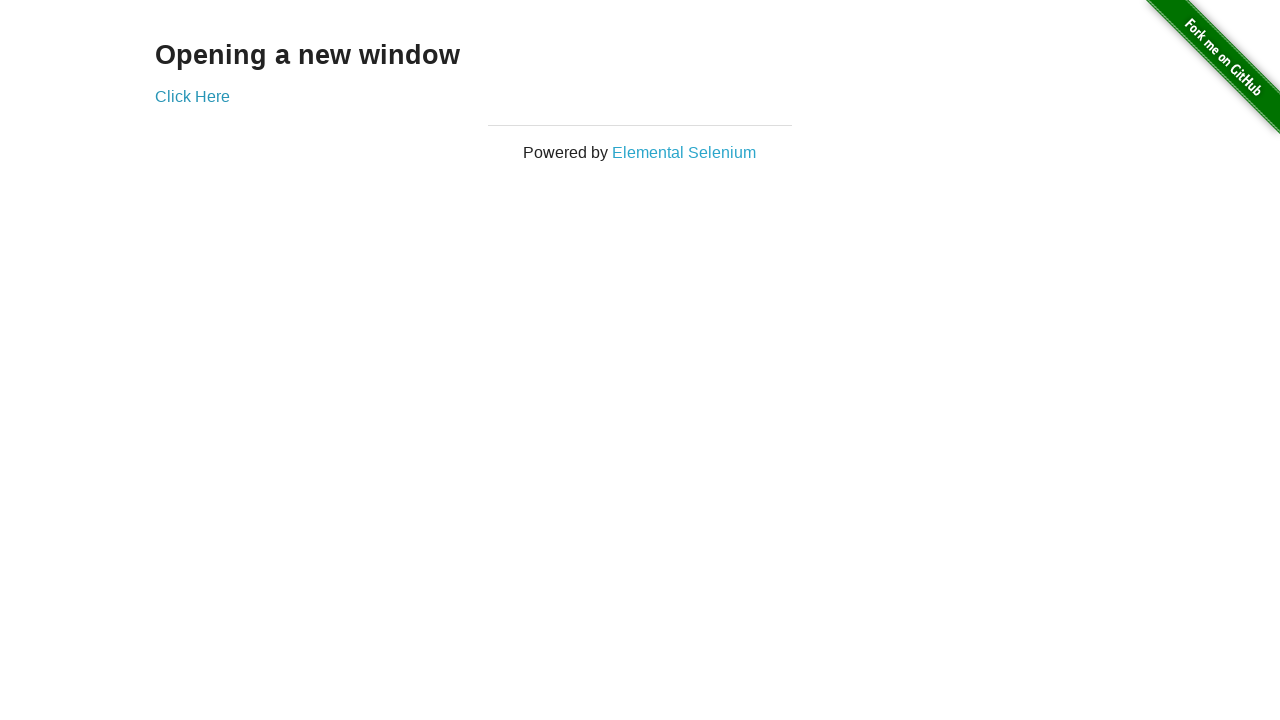

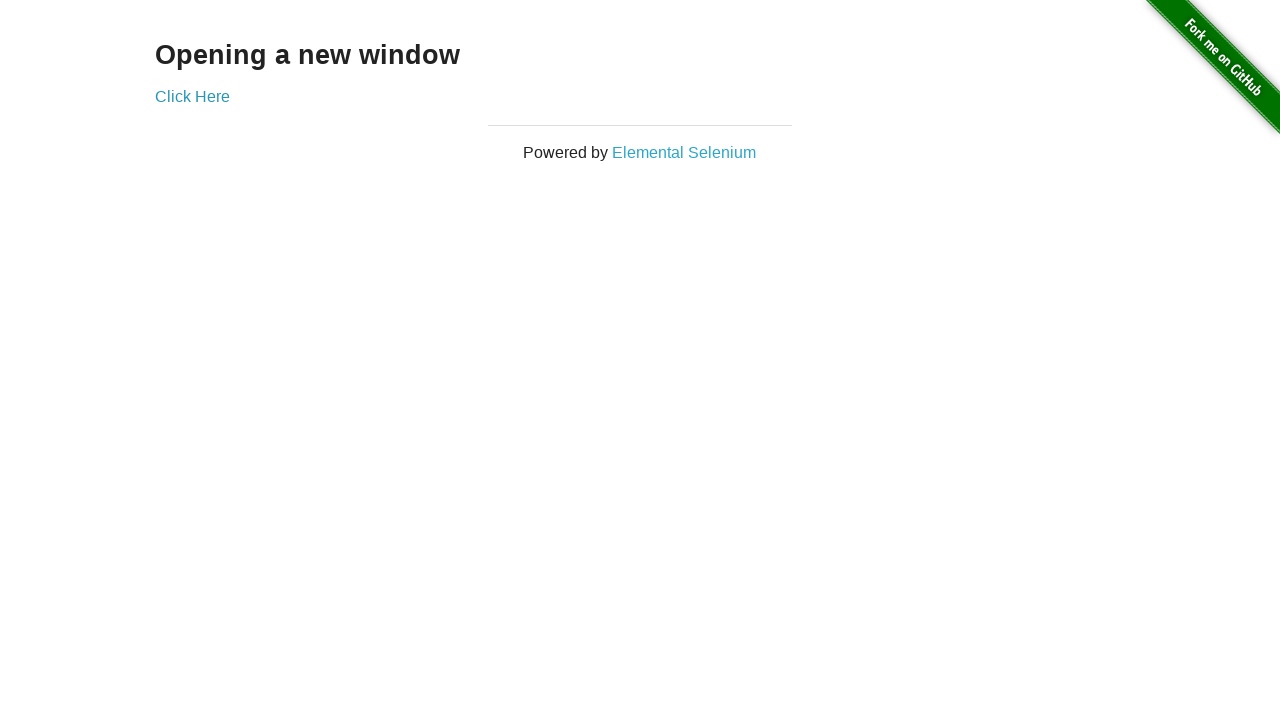